Tests that the todo counter displays the correct number of items

Starting URL: https://demo.playwright.dev/todomvc

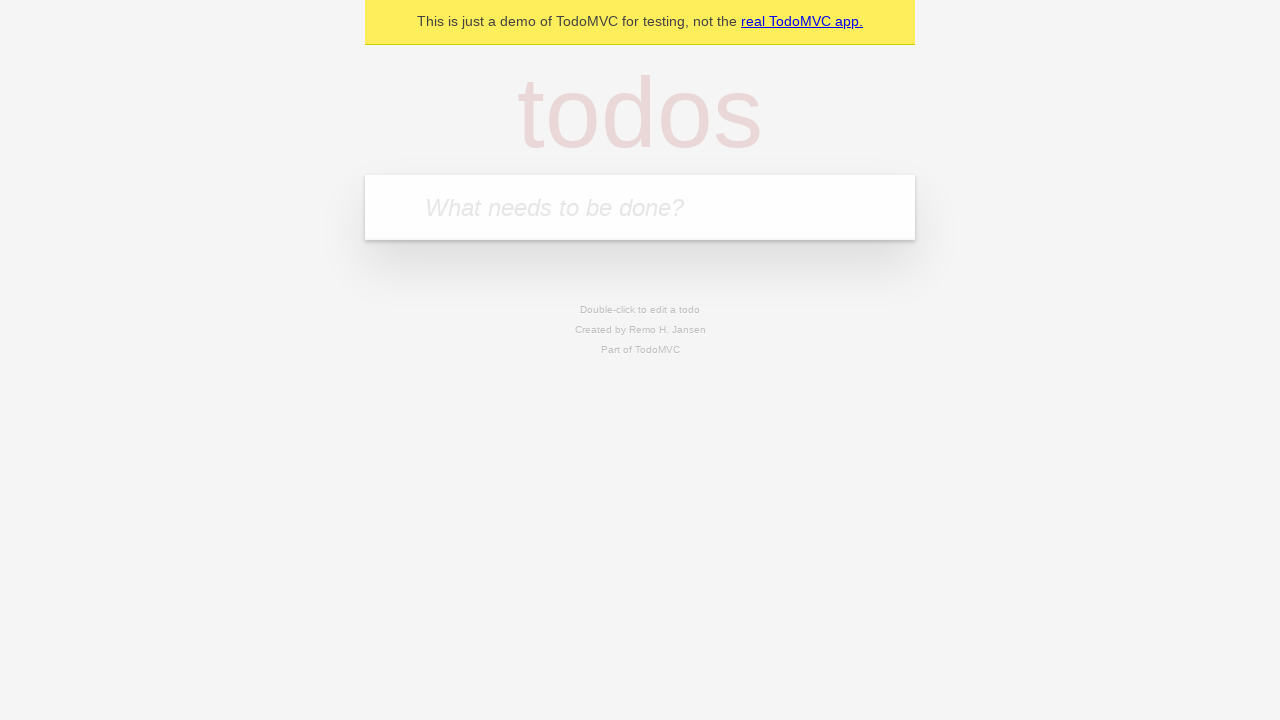

Filled todo input with 'buy some cheese' on internal:attr=[placeholder="What needs to be done?"i]
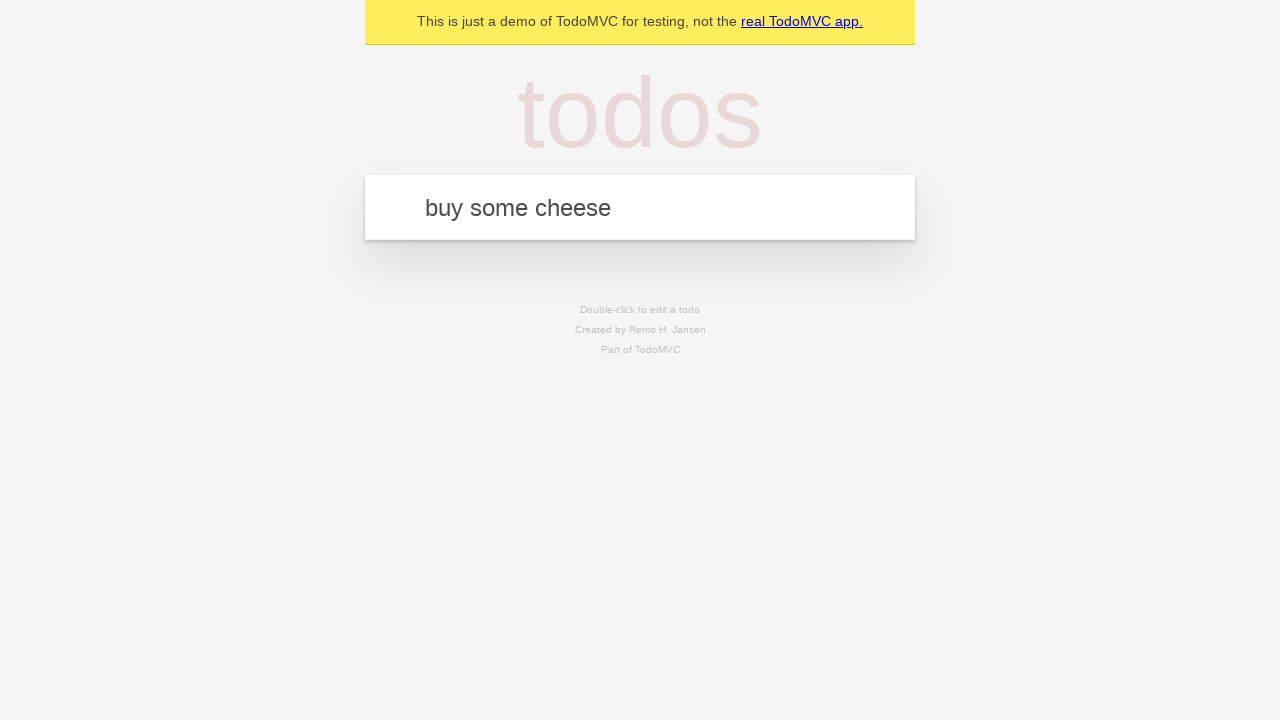

Pressed Enter to add first todo item on internal:attr=[placeholder="What needs to be done?"i]
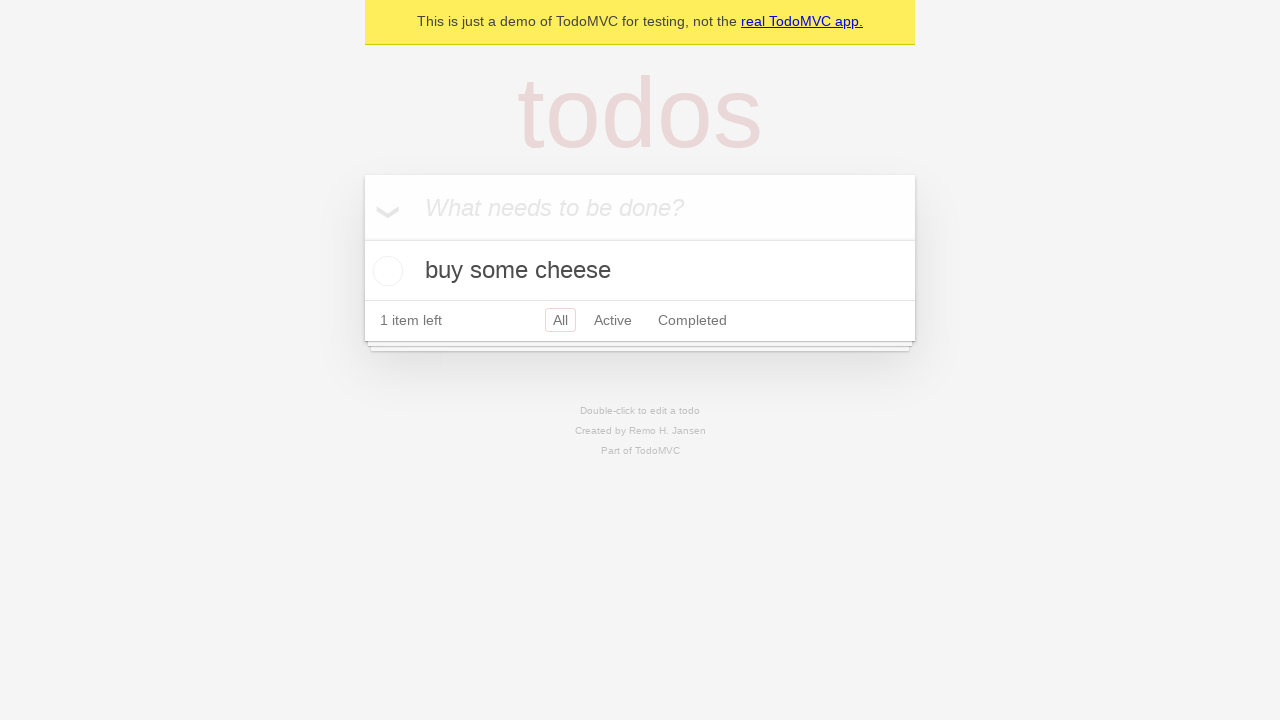

Waited for todo counter to appear
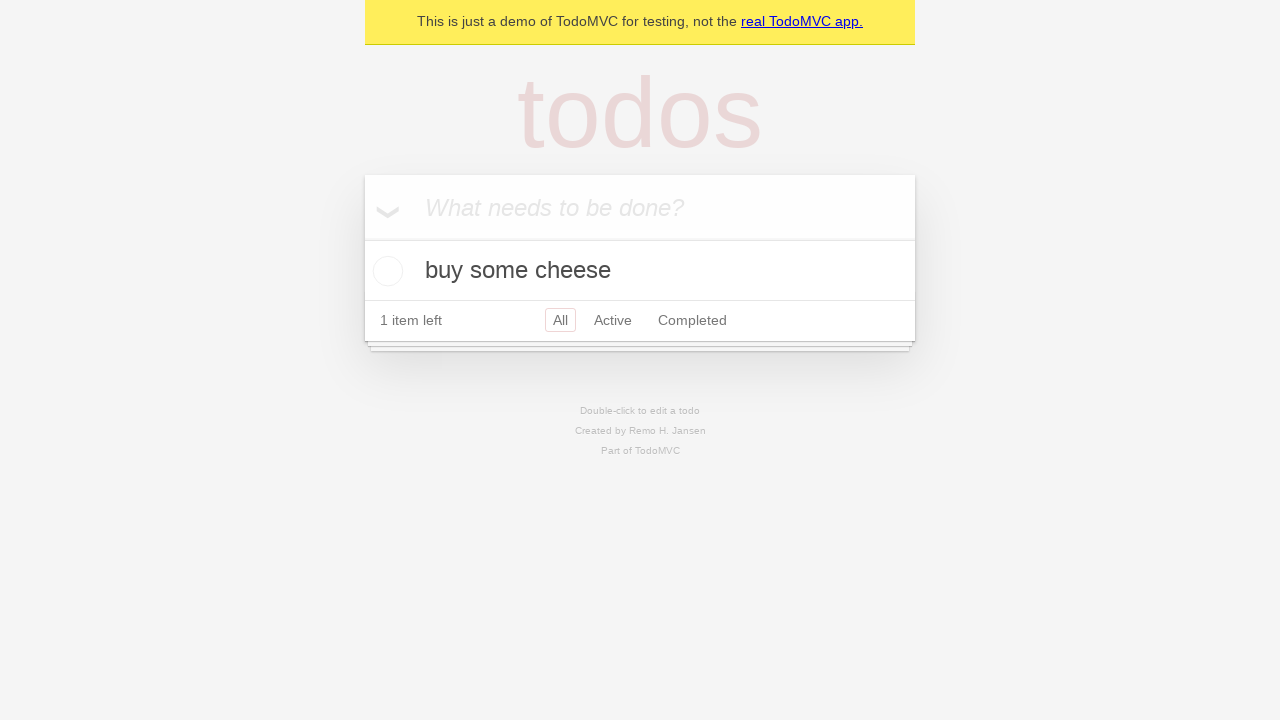

Filled todo input with 'feed the cat' on internal:attr=[placeholder="What needs to be done?"i]
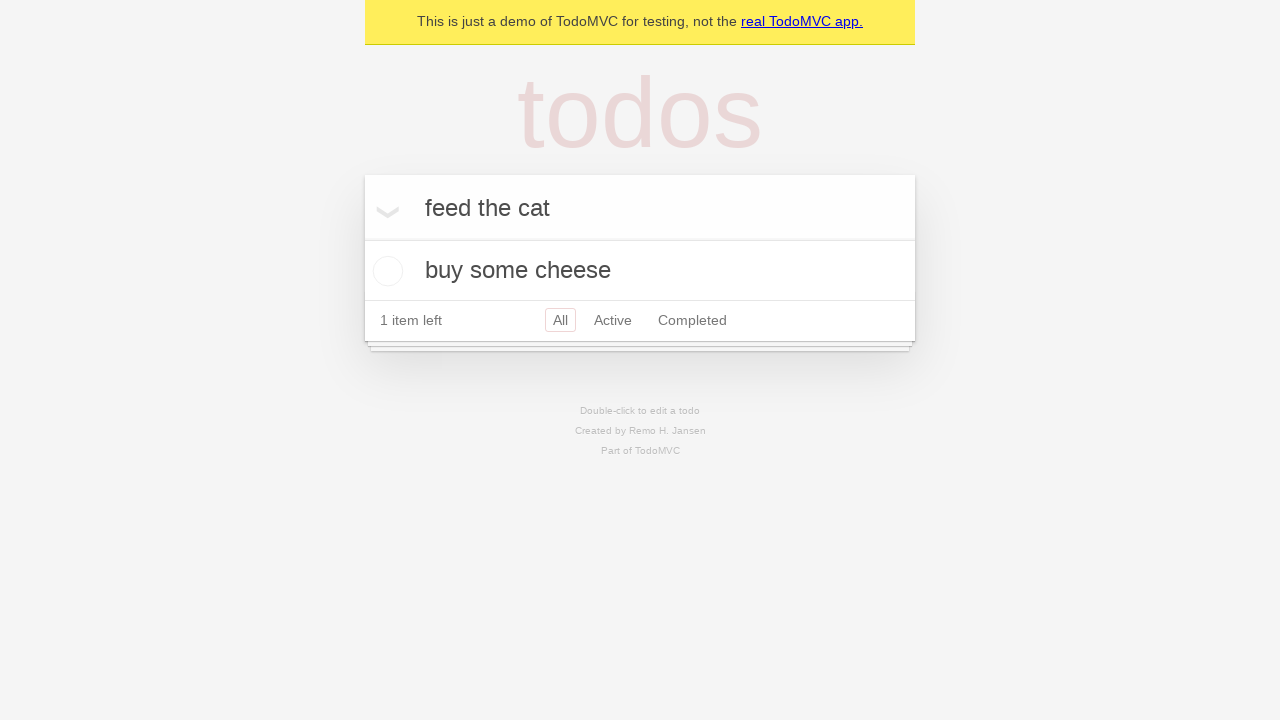

Pressed Enter to add second todo item on internal:attr=[placeholder="What needs to be done?"i]
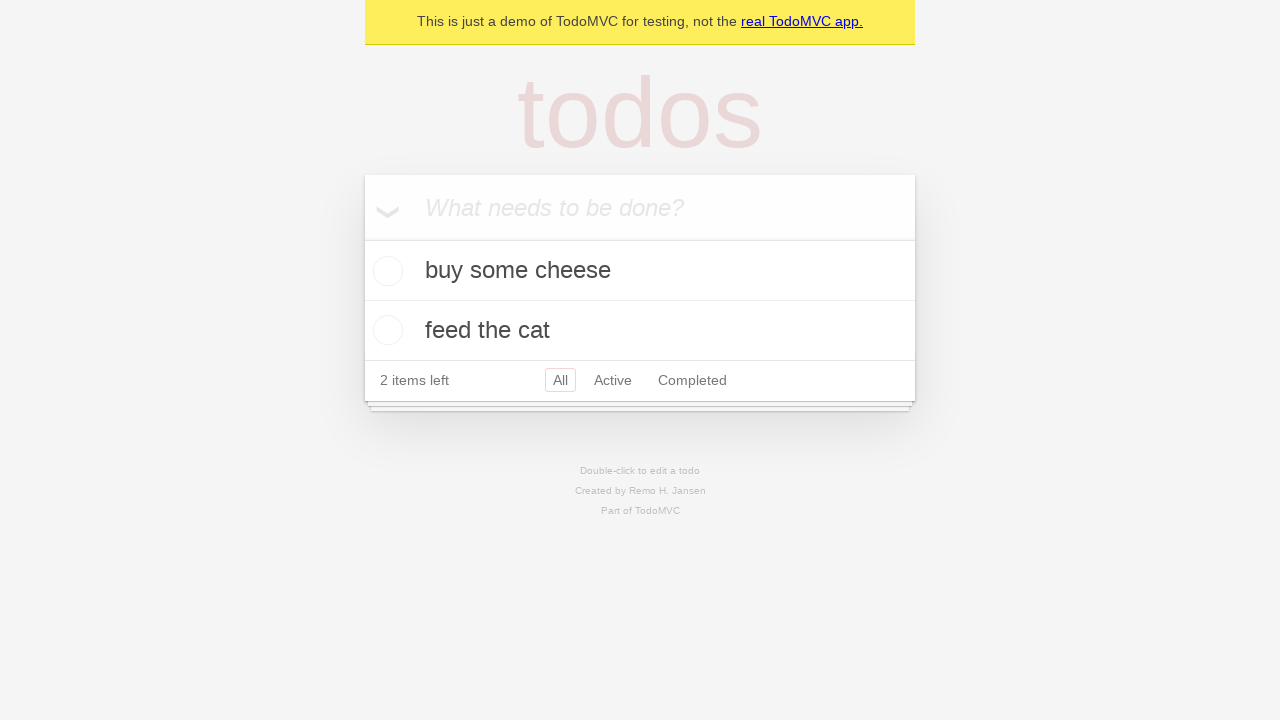

Waited for todo counter to display 2 items
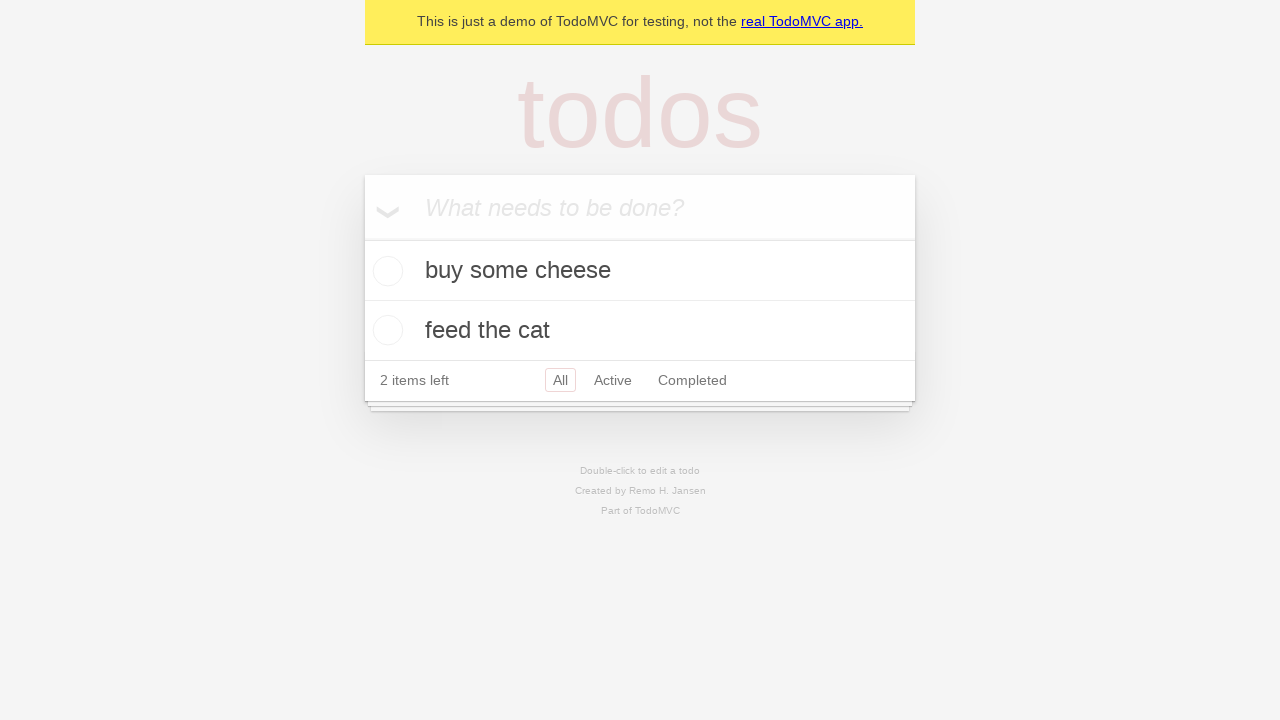

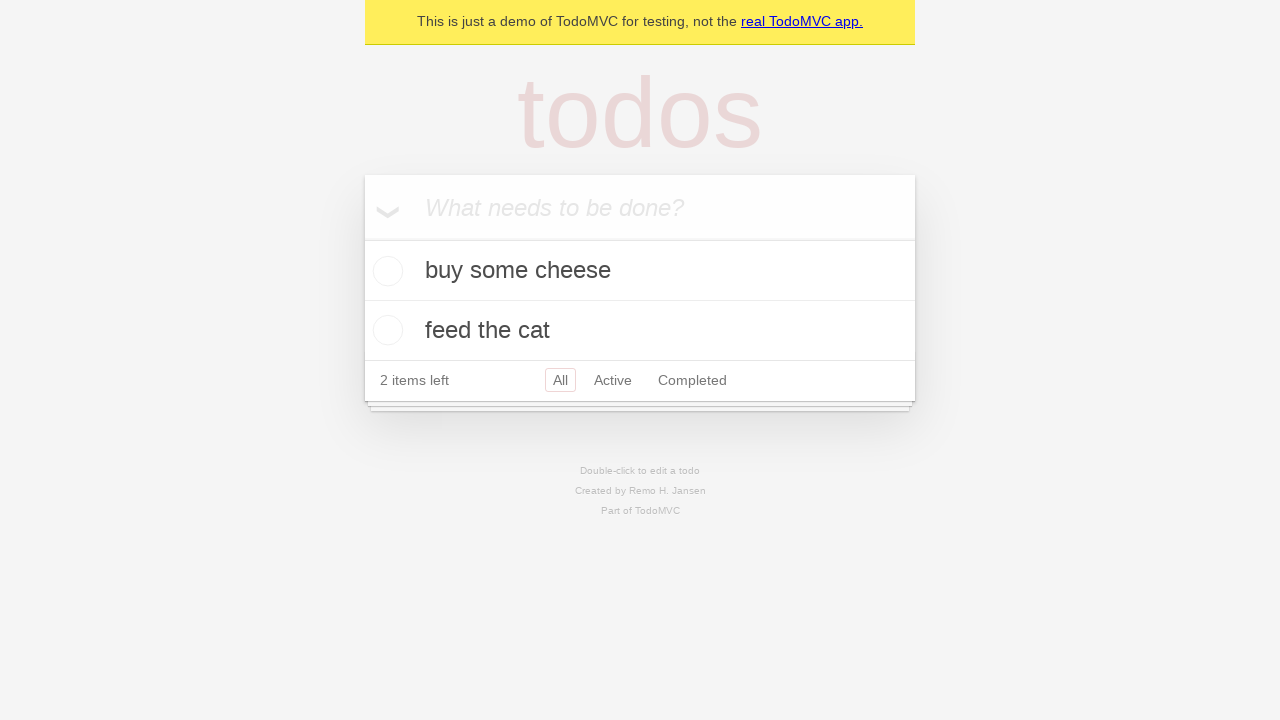